Tests right-click context menu functionality by performing a right-click on a button, selecting "Copy" from the context menu, and accepting the resulting alert

Starting URL: https://swisnl.github.io/jQuery-contextMenu/demo.html

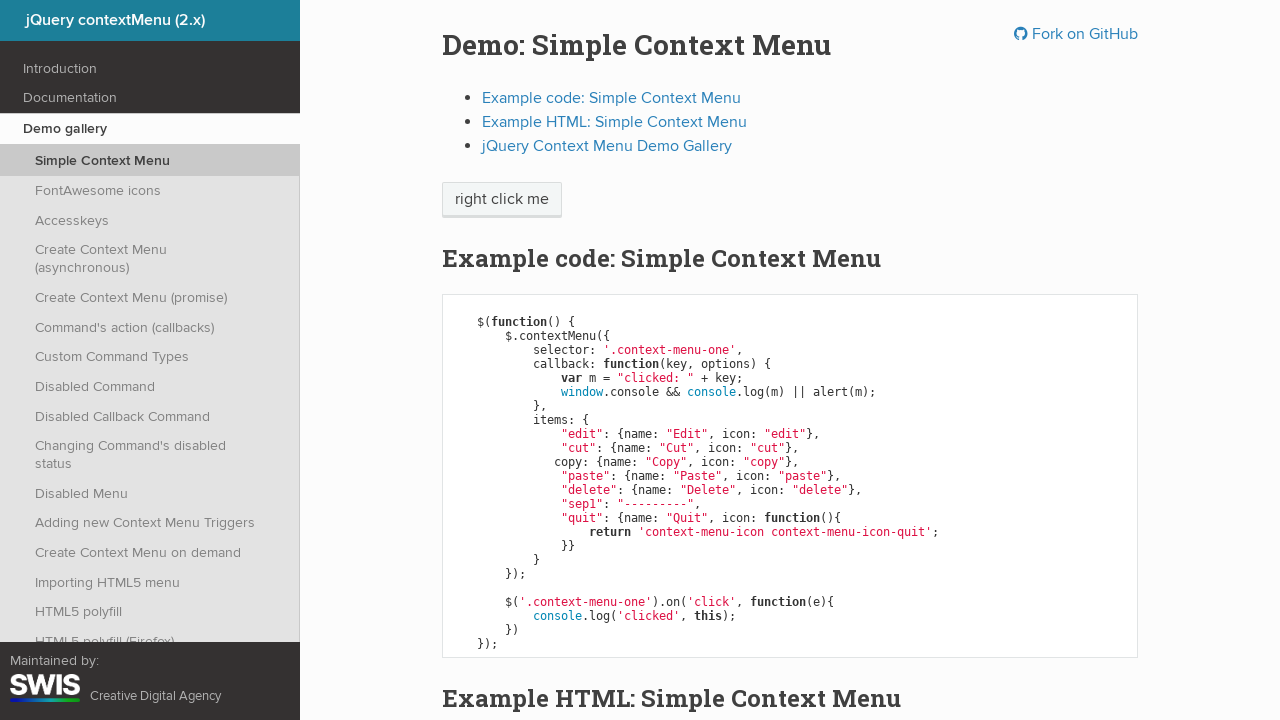

Located the context menu button
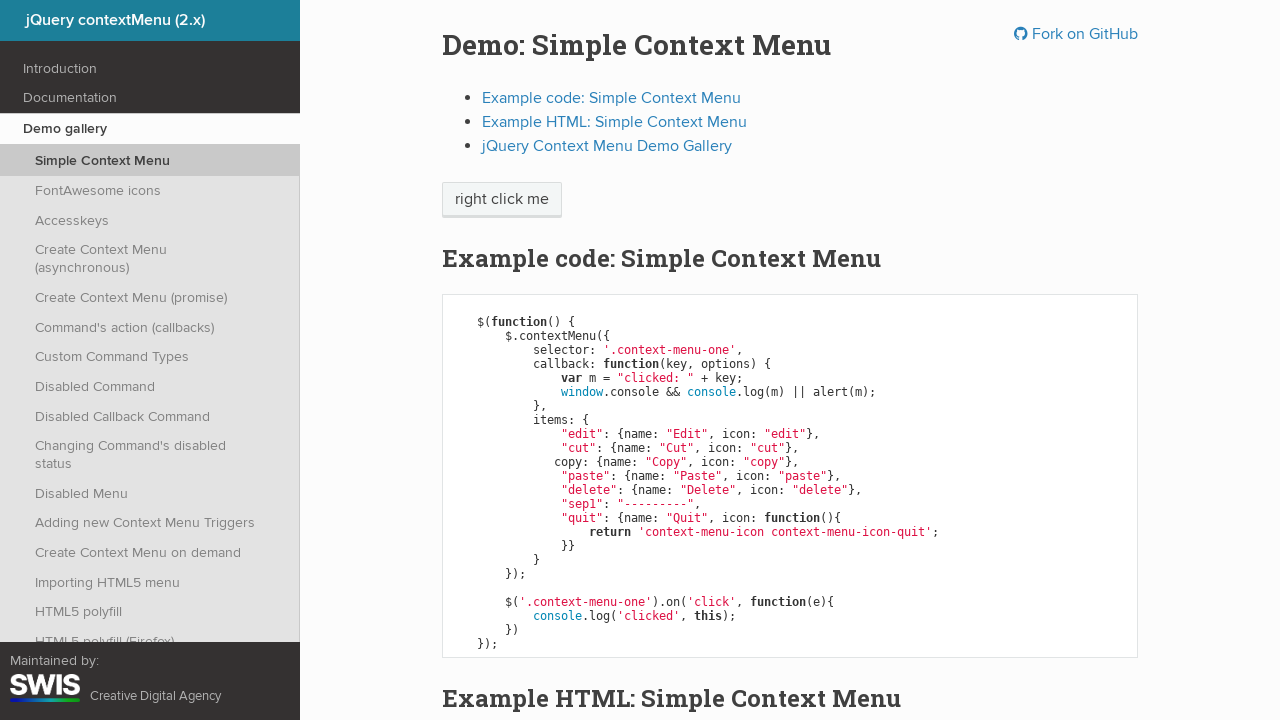

Right-clicked on the button to open context menu at (502, 200) on span.context-menu-one.btn.btn-neutral
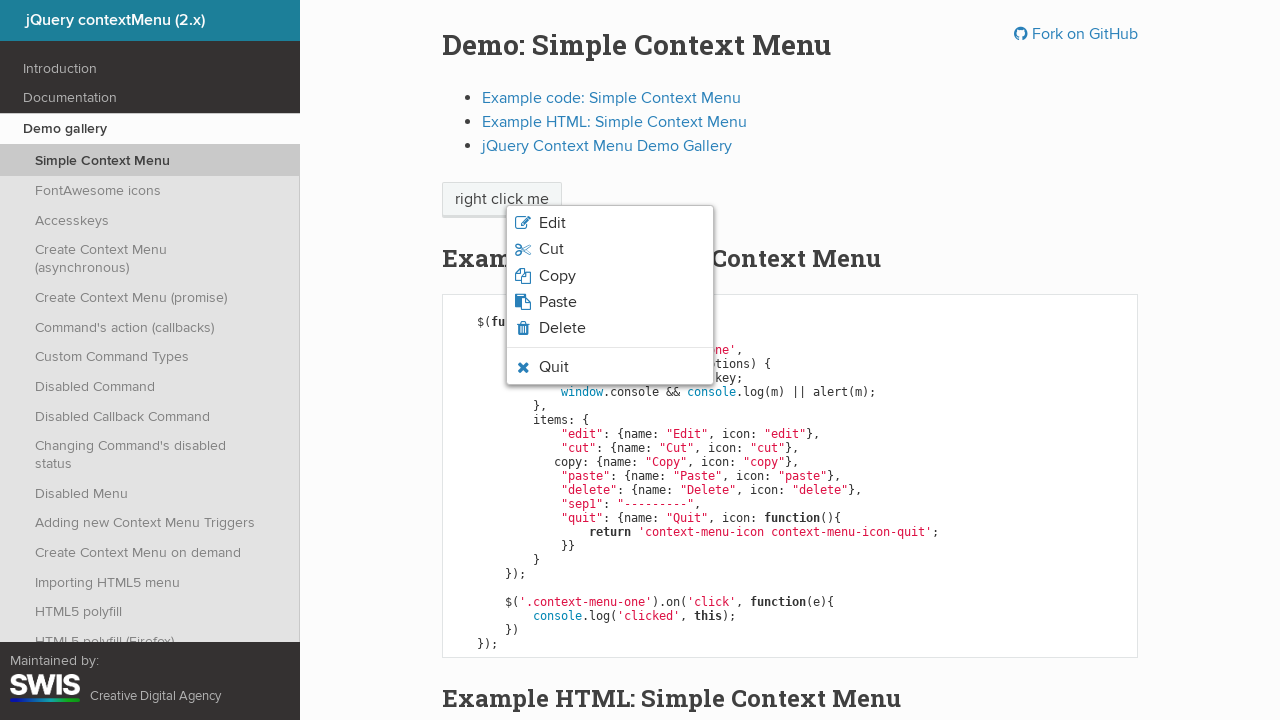

Clicked 'Copy' option from context menu at (557, 276) on xpath=//span[normalize-space()='Copy']
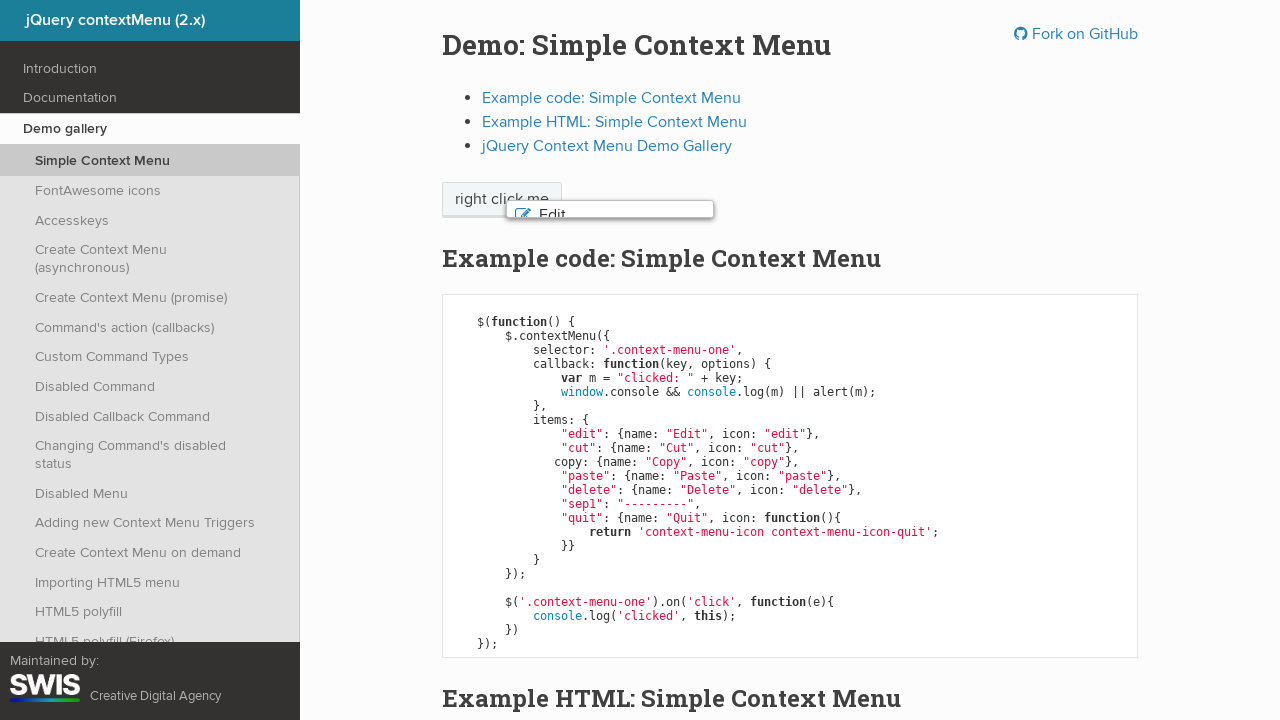

Accepted the alert dialog
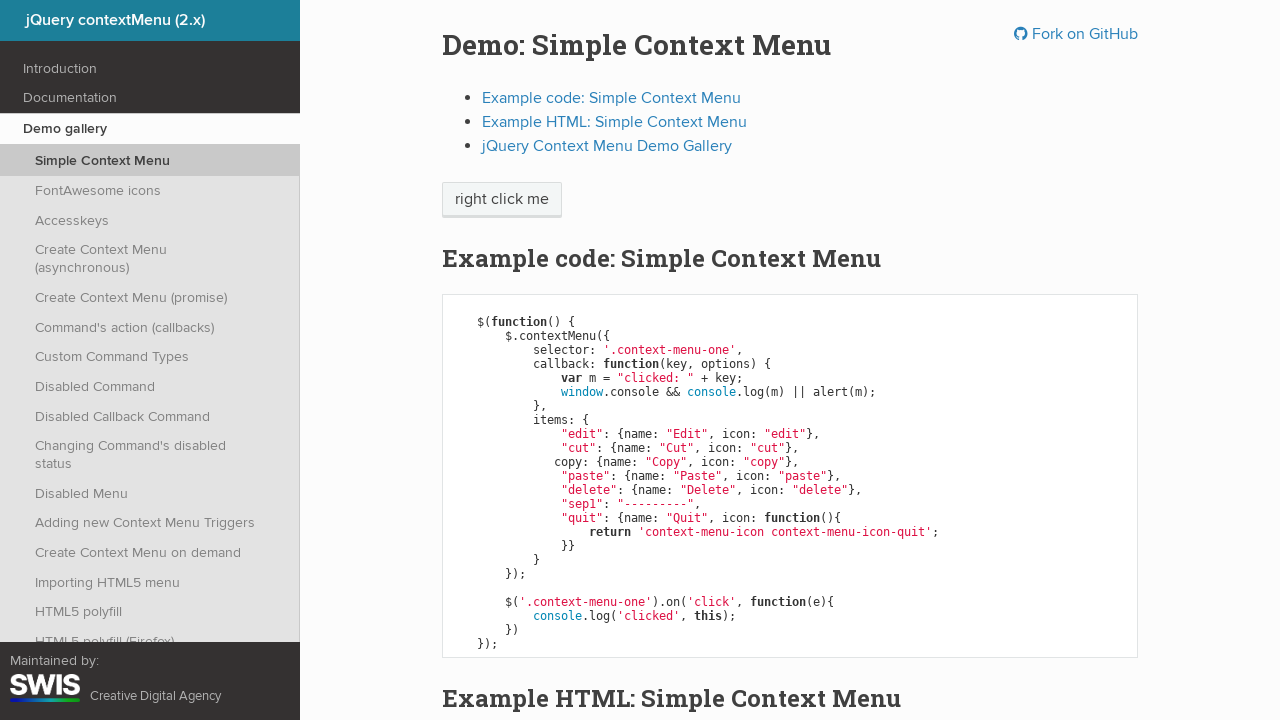

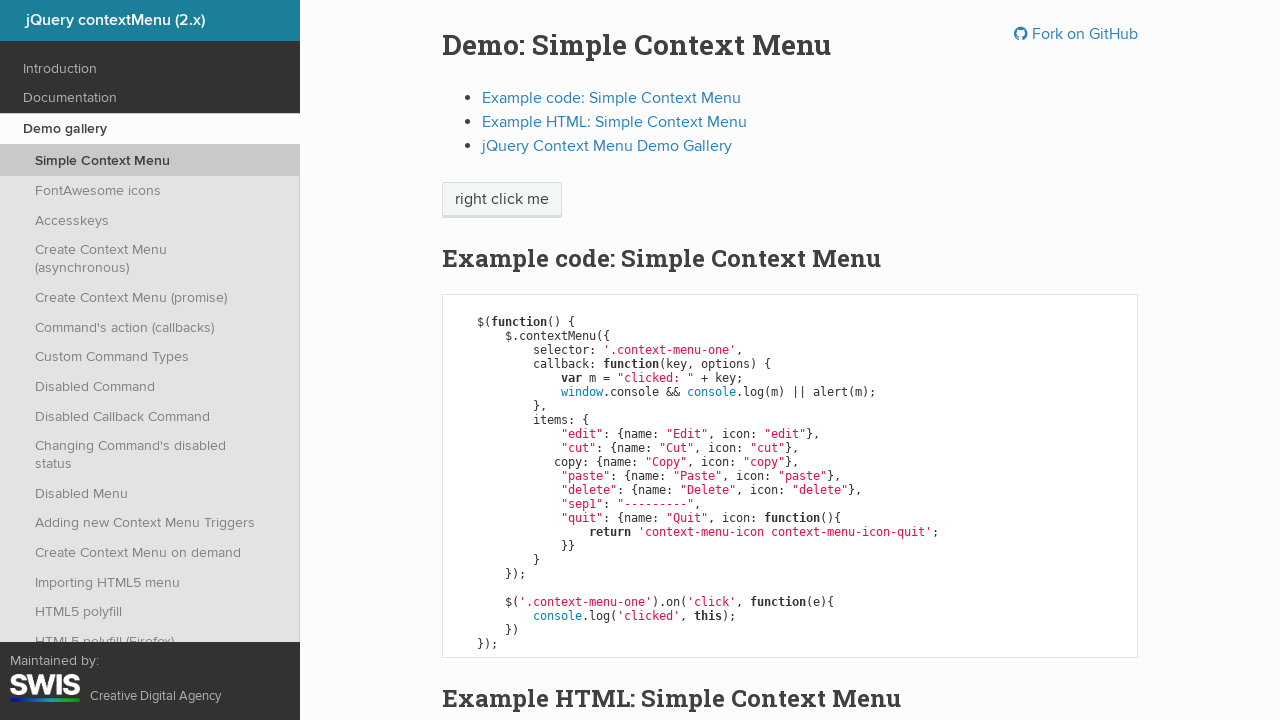